Tests navigation through an Angular demo application with network throttling, browsing products and adding an item to cart

Starting URL: https://rahulshettyacademy.com/angularAppdemo/

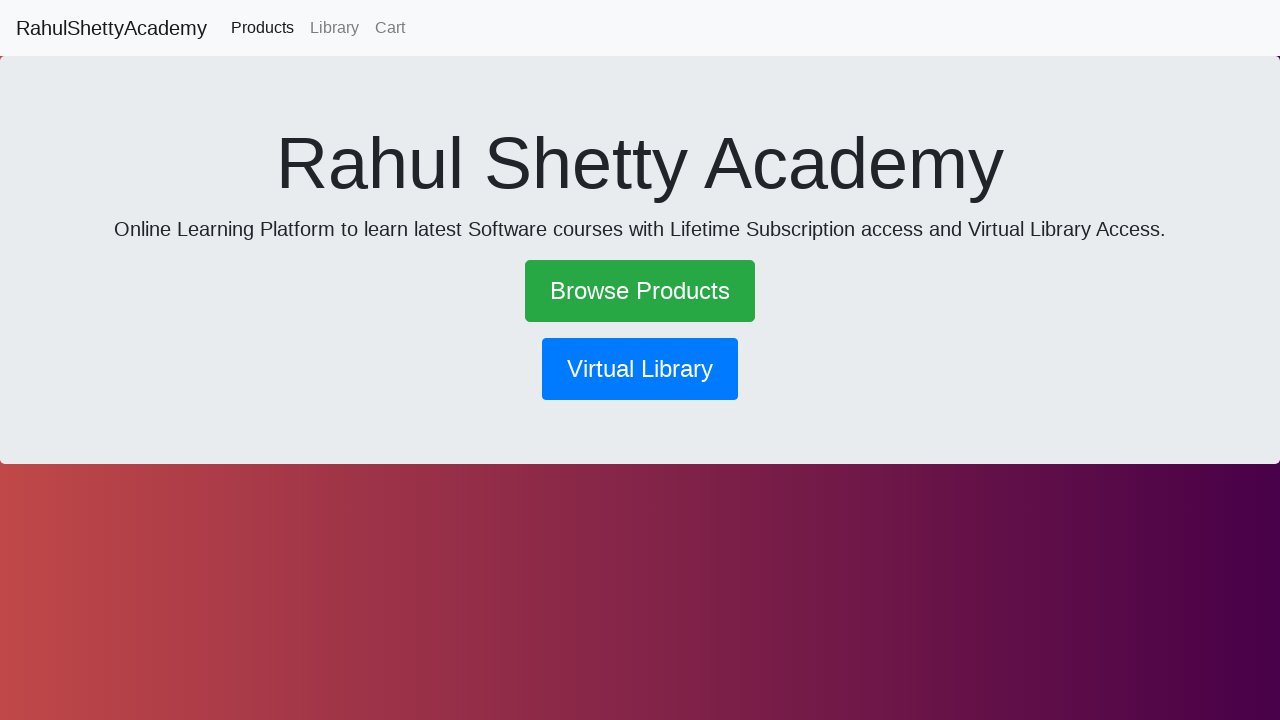

Clicked Browse Products link to view available products at (640, 291) on text=Browse Products
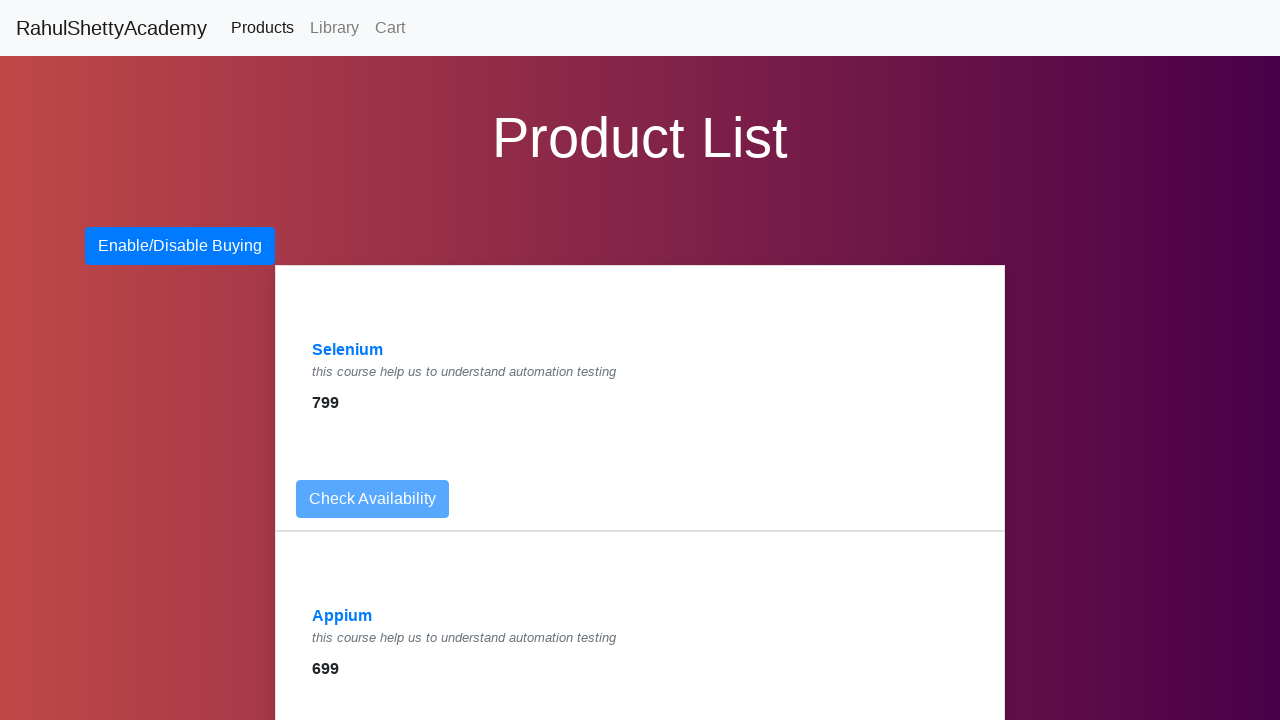

Clicked Selenium product to view details at (348, 350) on text=Selenium
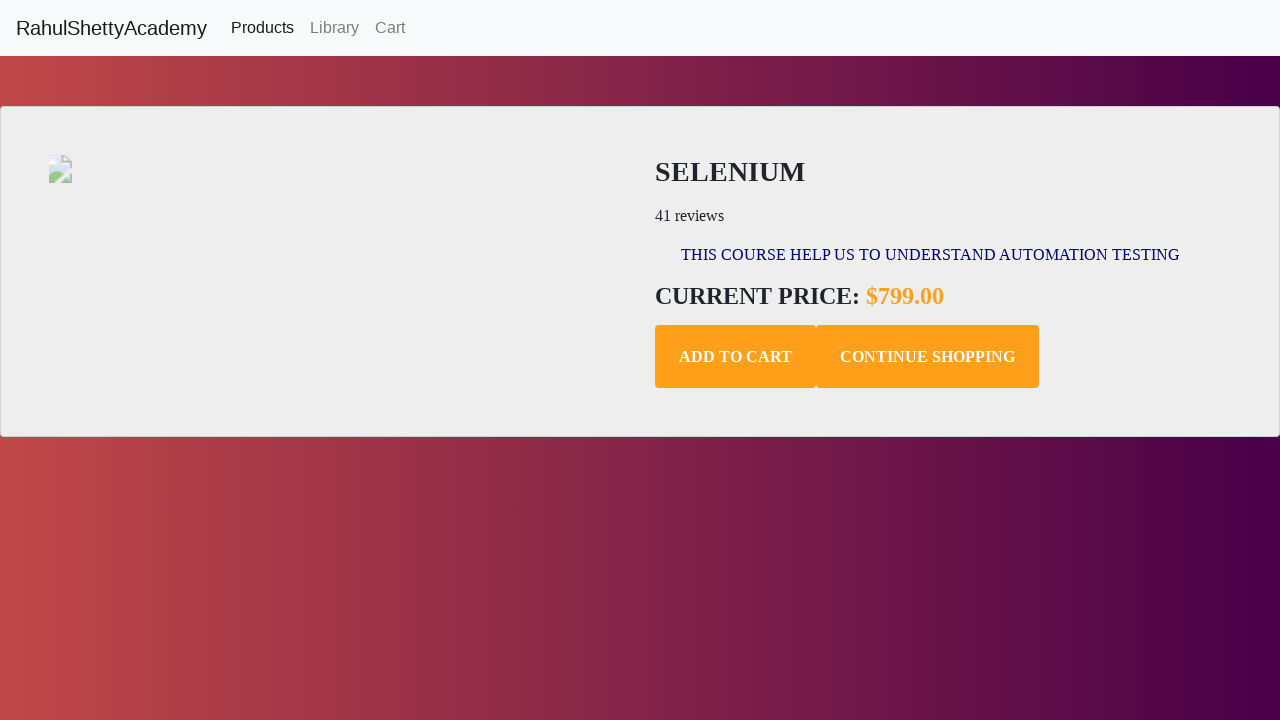

Clicked Add to Cart button to add Selenium product to cart at (736, 357) on .add-to-cart
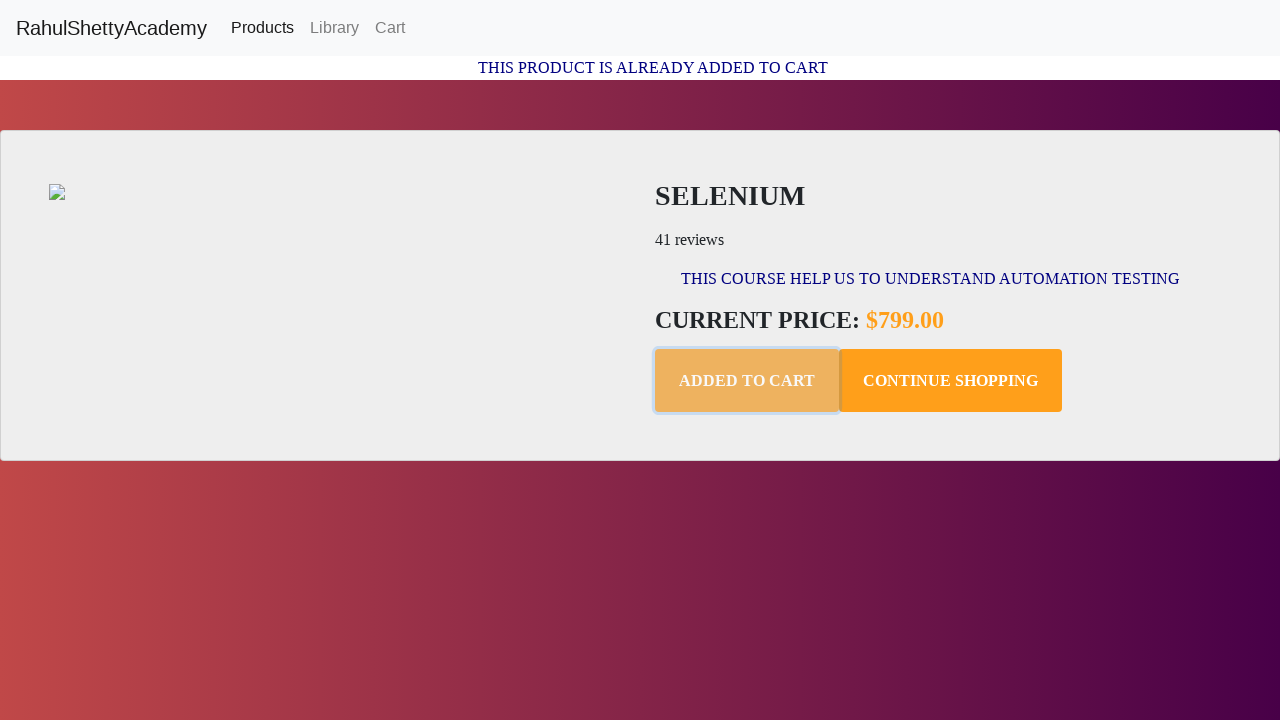

Waited for and verified confirmation message appeared
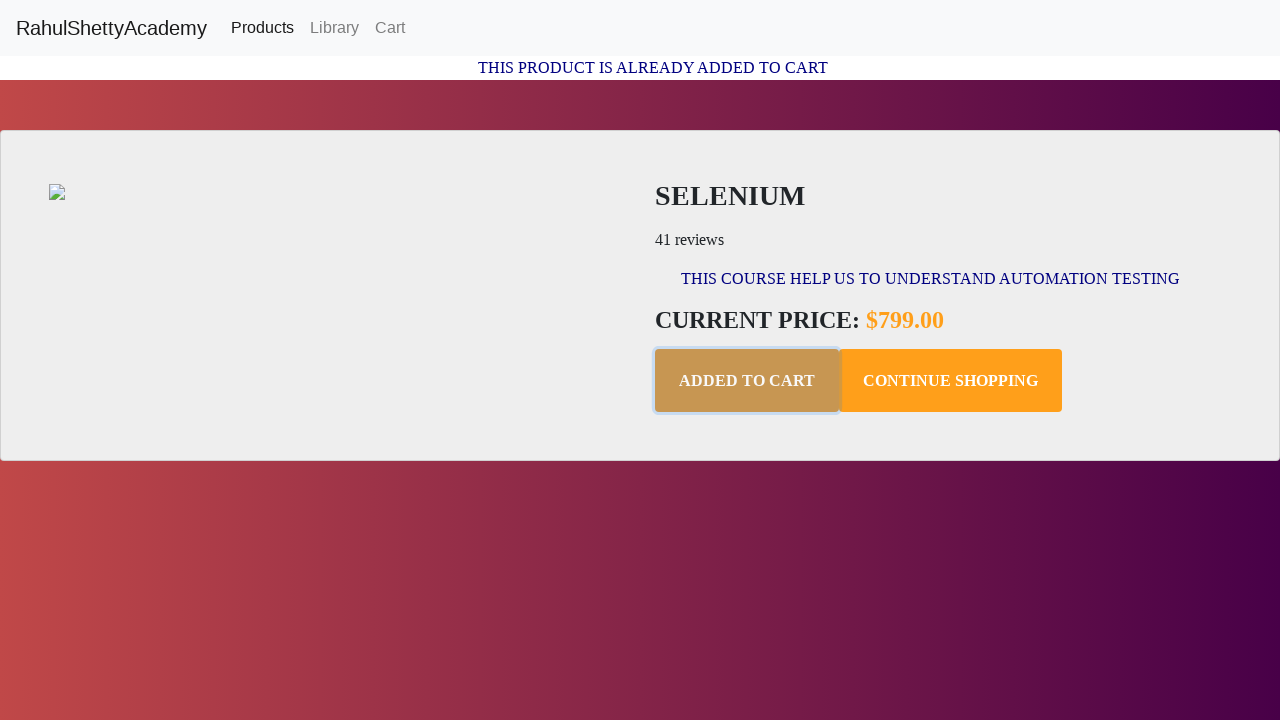

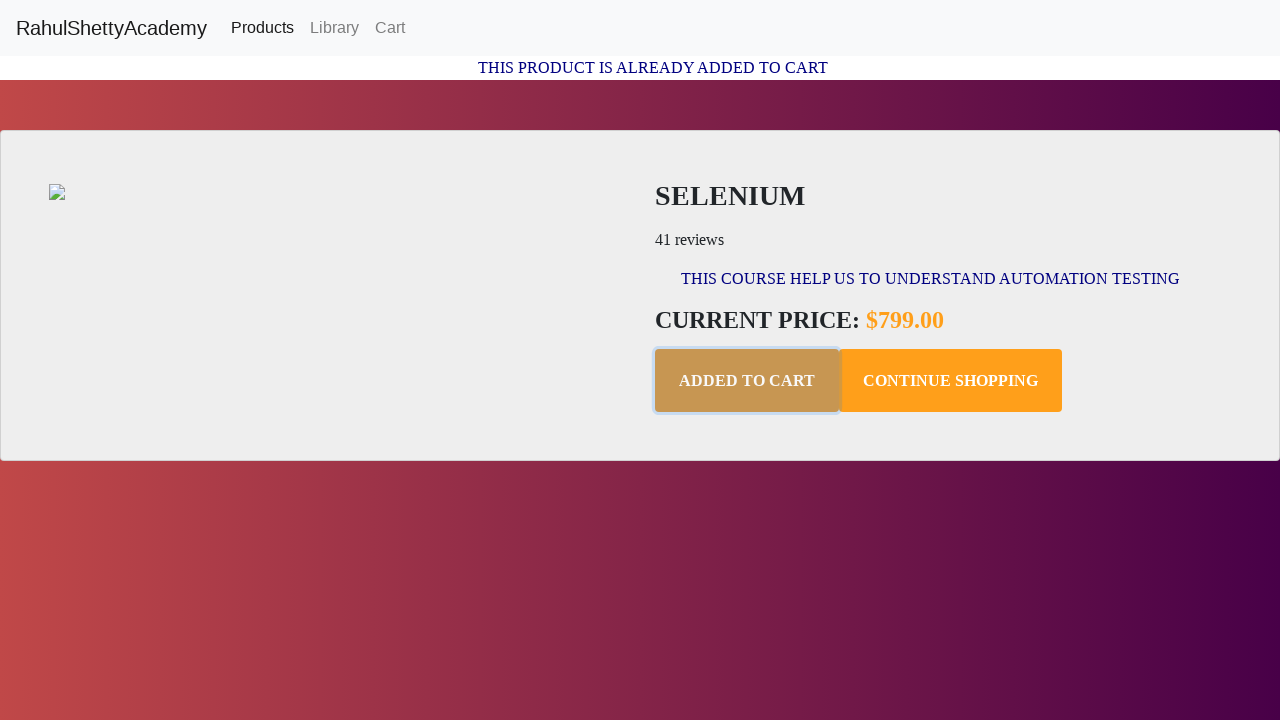